Tests the Add/Remove Elements page by clicking add and delete buttons and verifying element visibility

Starting URL: https://the-internet.herokuapp.com

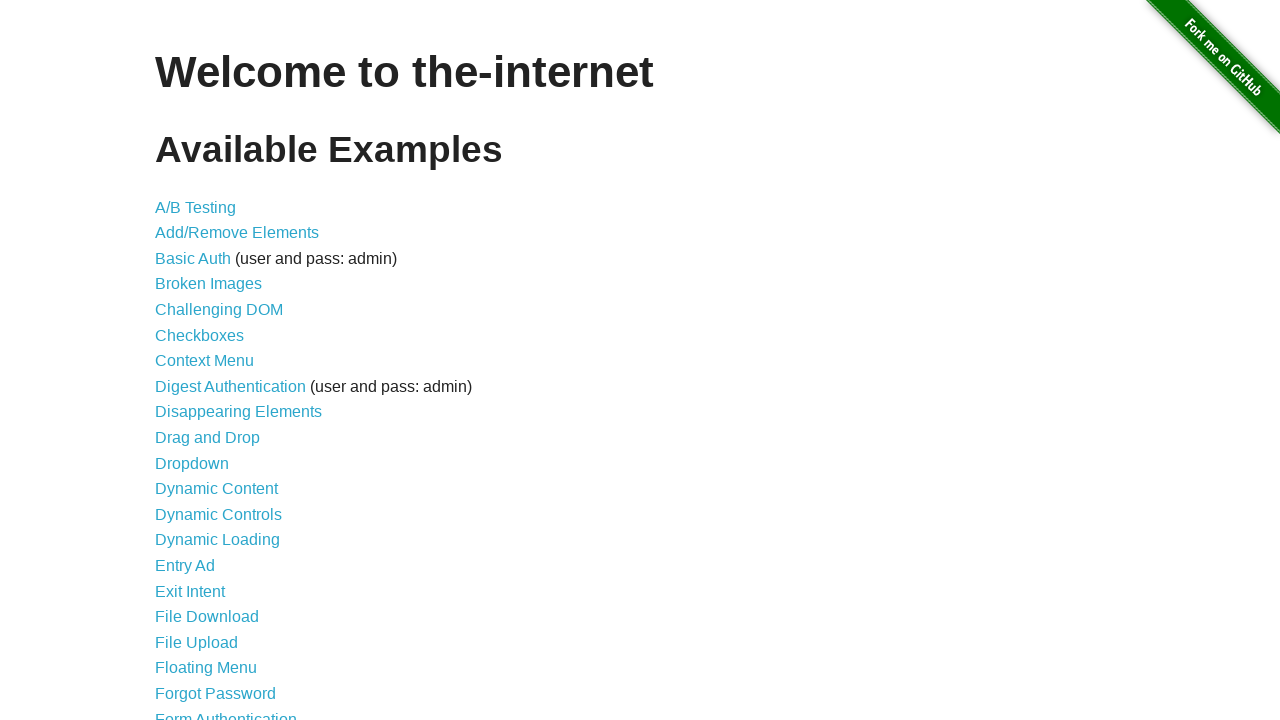

Clicked the Add/Remove Elements link at (237, 233) on a[href='/add_remove_elements/']
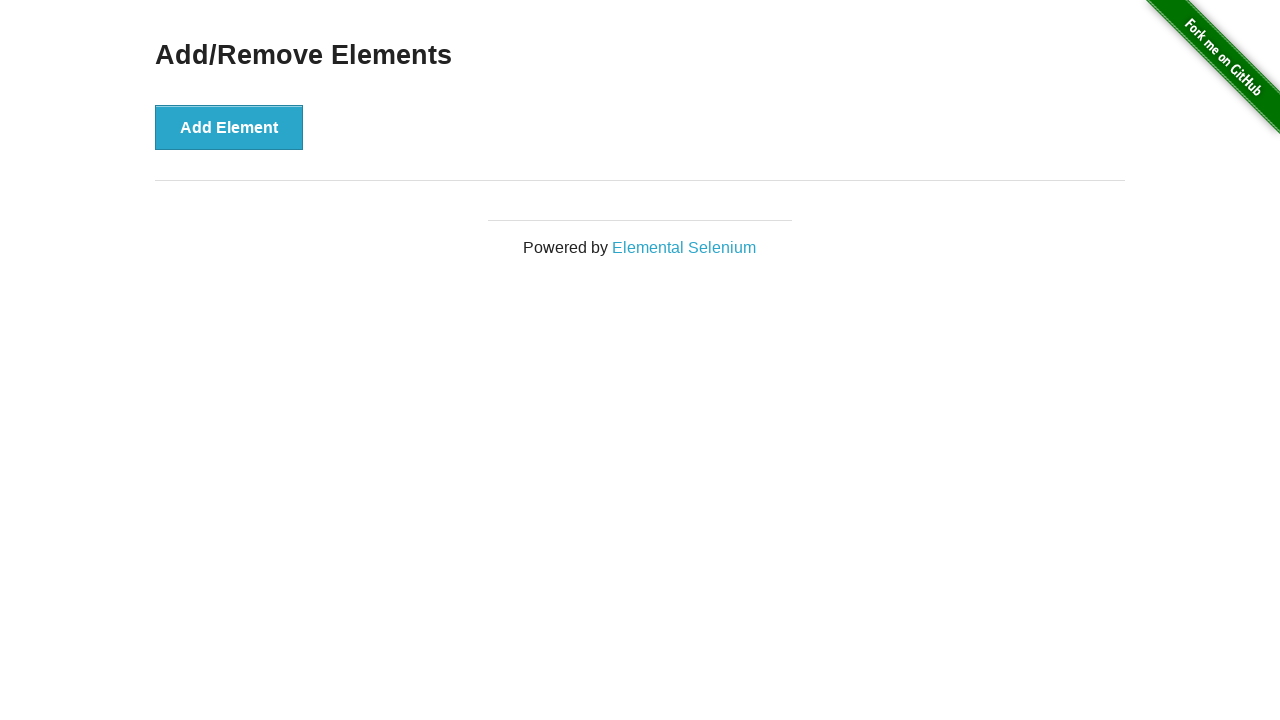

Waited for h3 heading to load
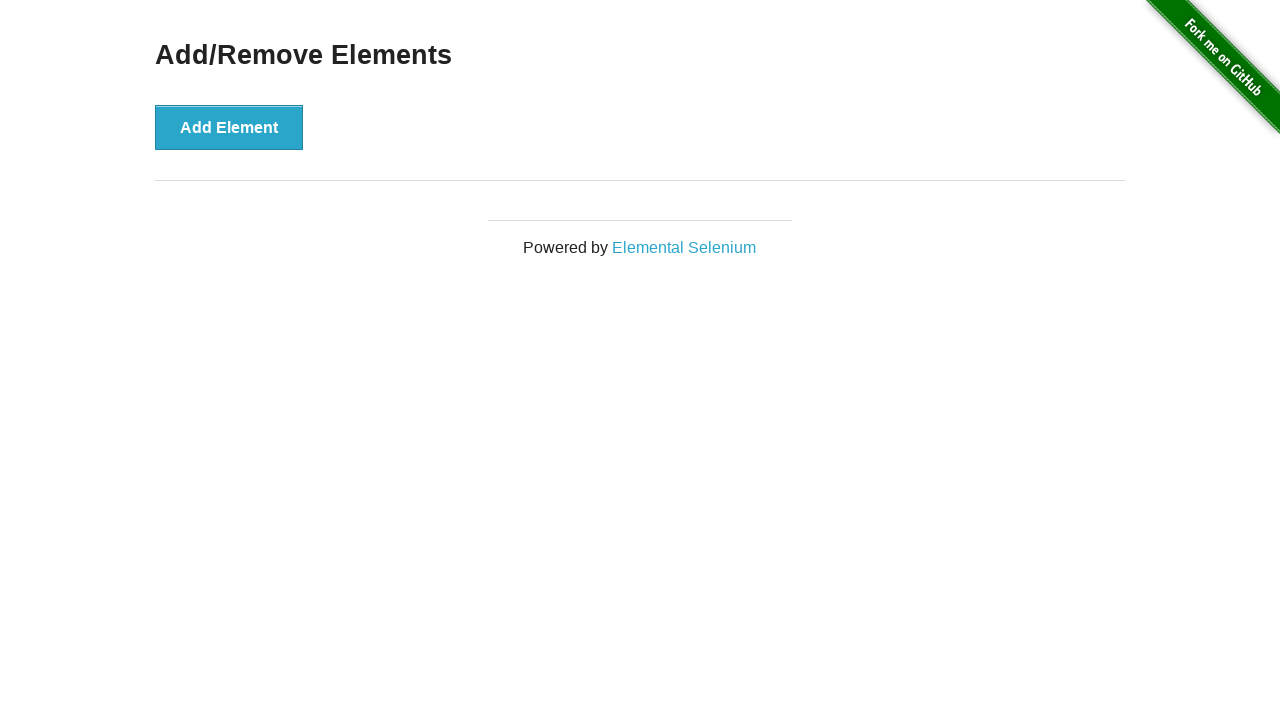

Verified heading contains 'Add/Remove Elements'
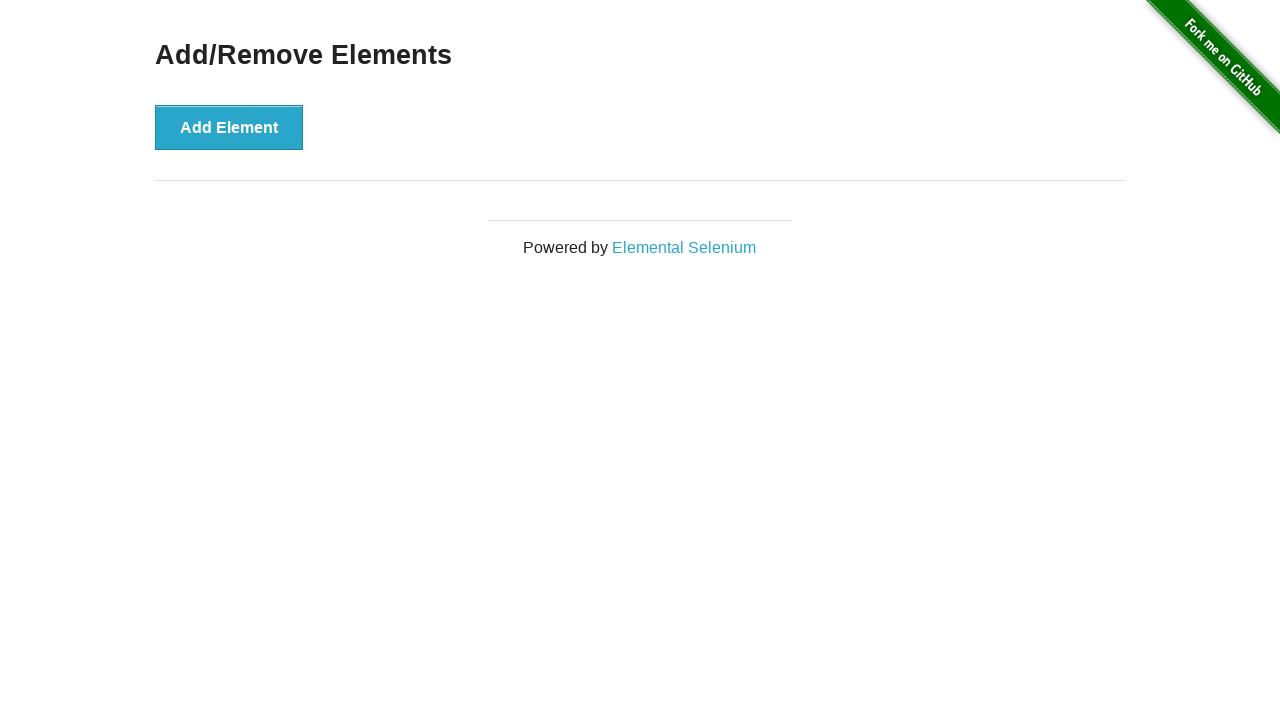

Verified Add Element button is visible
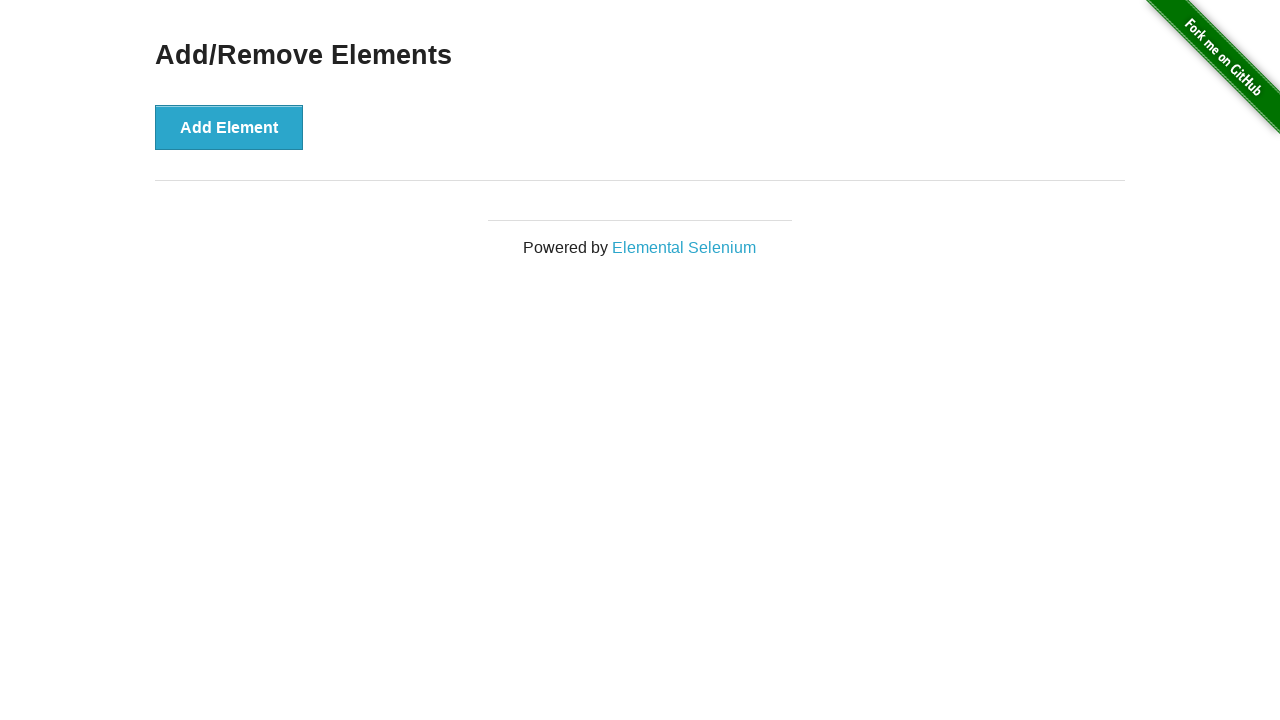

Verified Delete button is not present initially
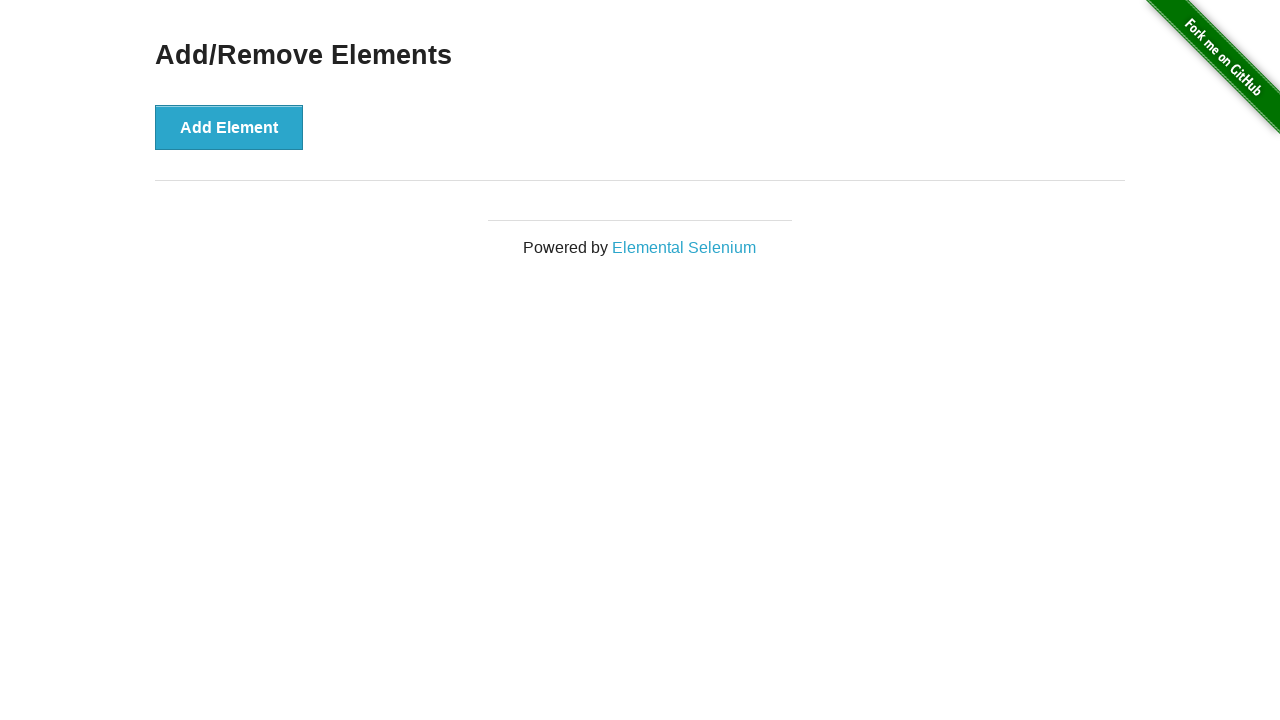

Clicked the Add Element button at (229, 127) on button:has-text('Add Element')
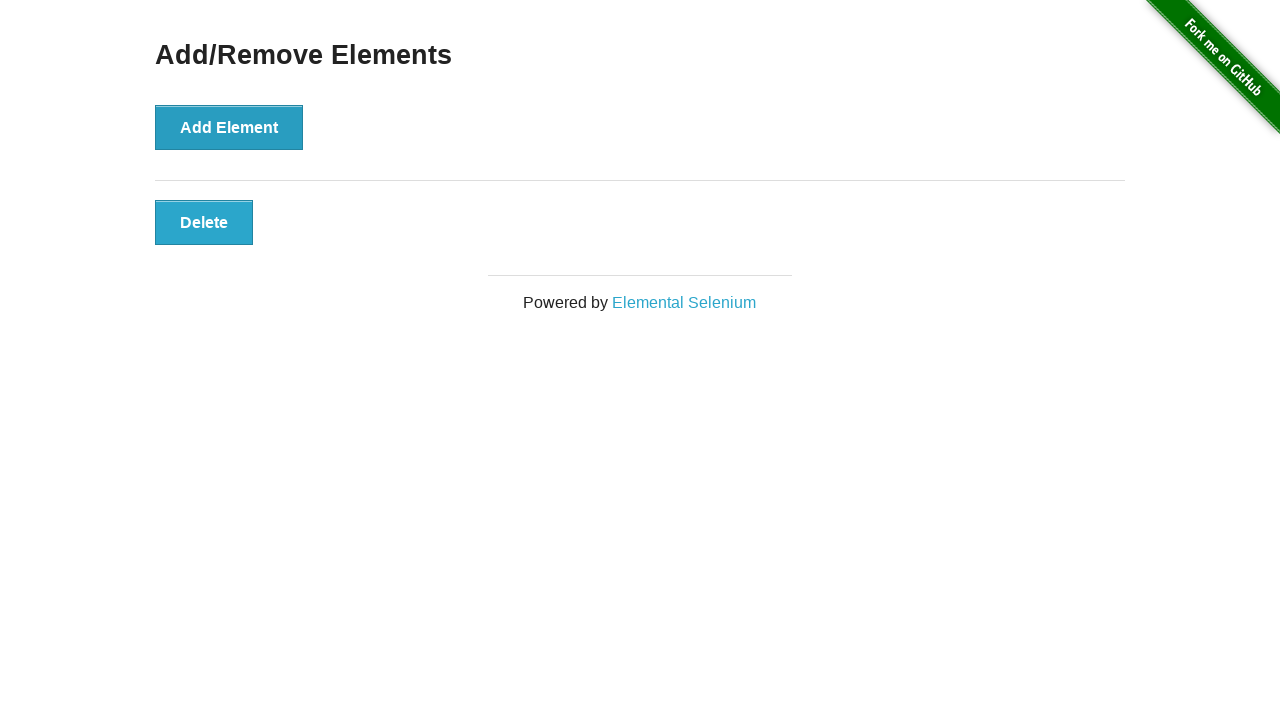

Verified Delete button appeared after adding element
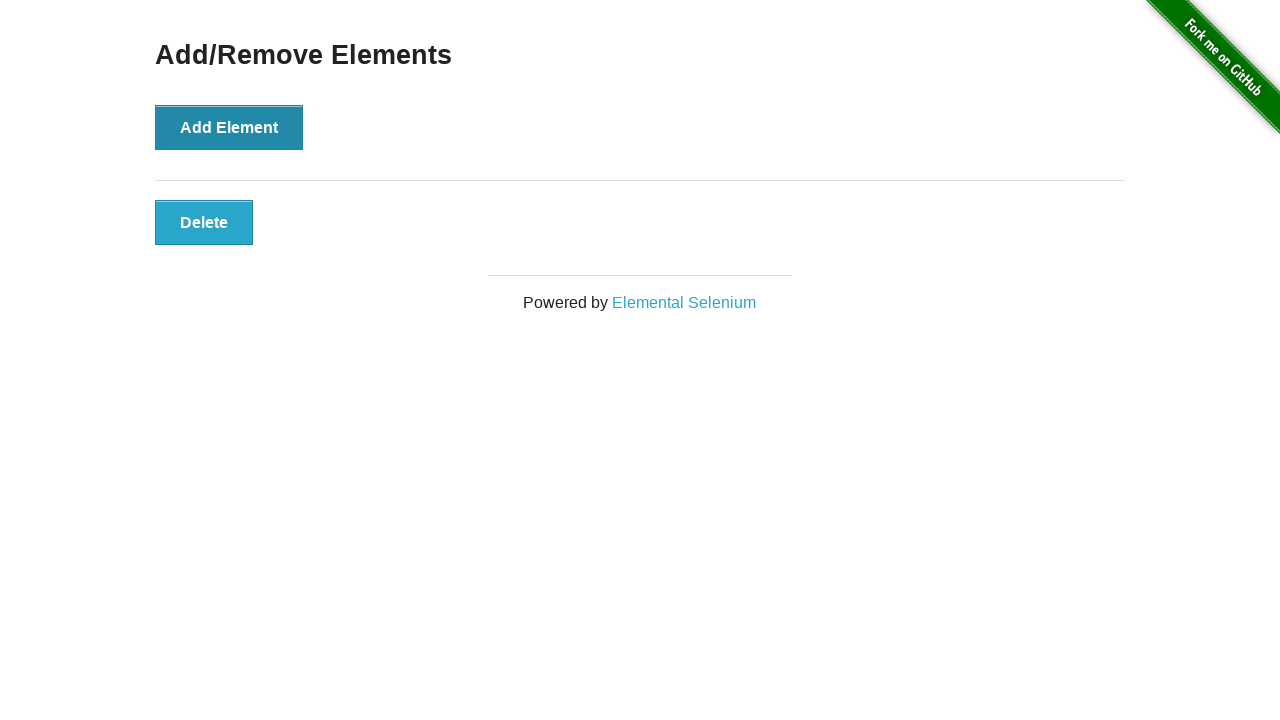

Clicked the Delete button at (204, 222) on button:has-text('Delete')
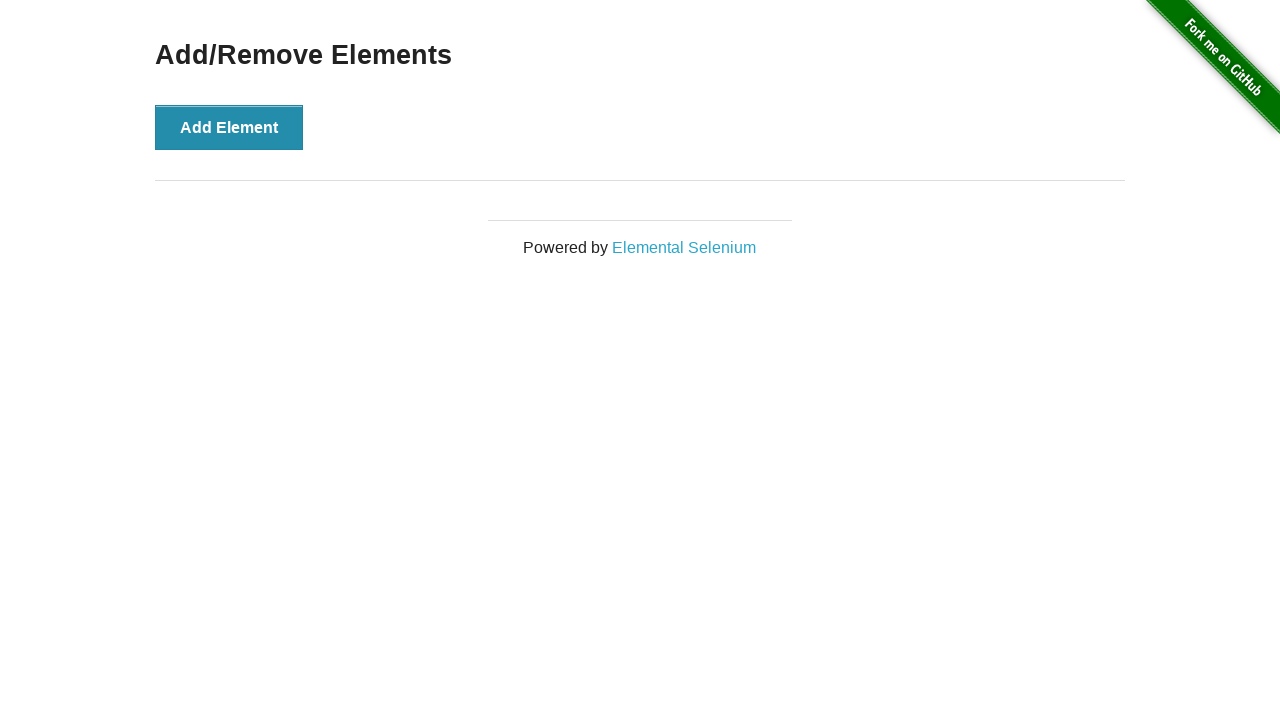

Waited for 500ms for element removal to complete
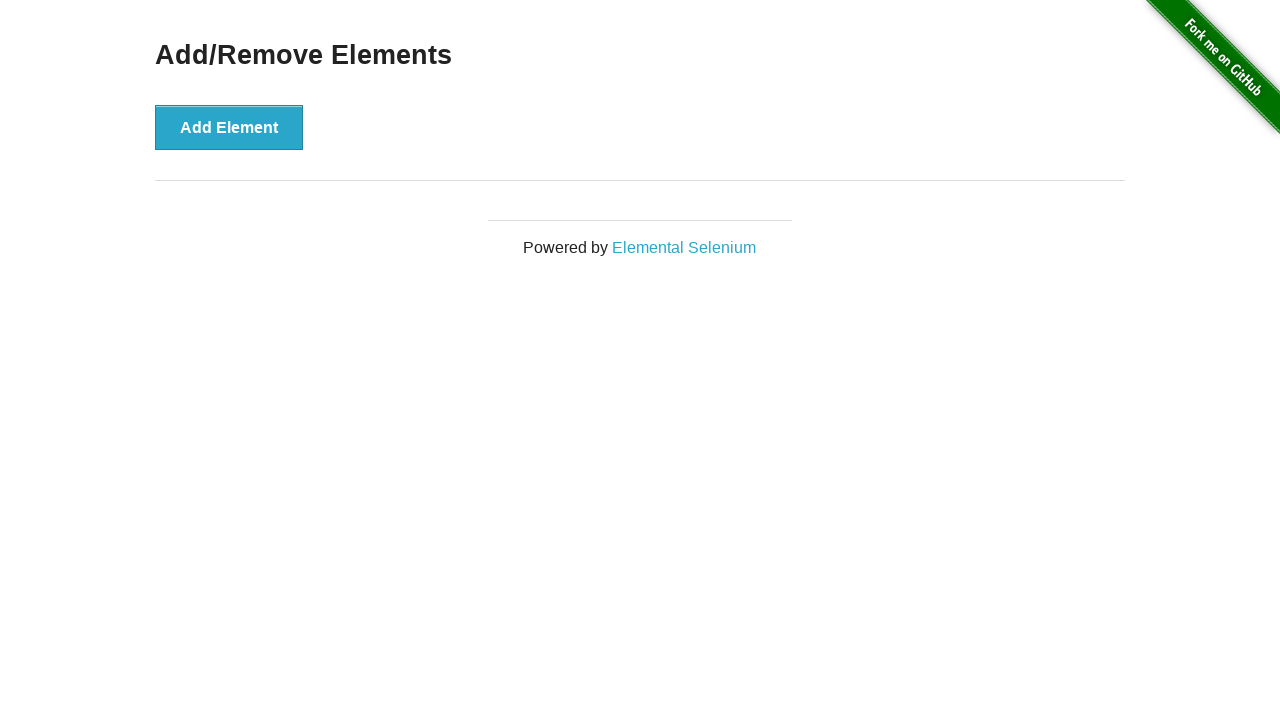

Verified Delete button is no longer present
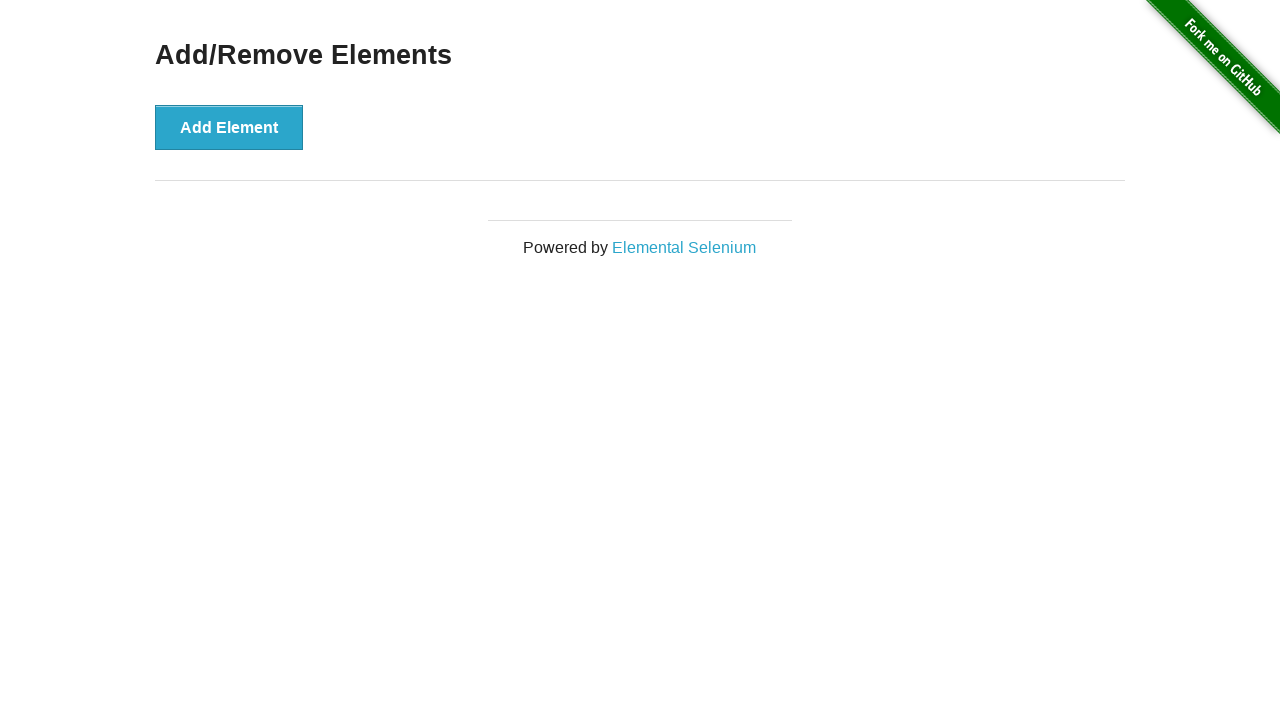

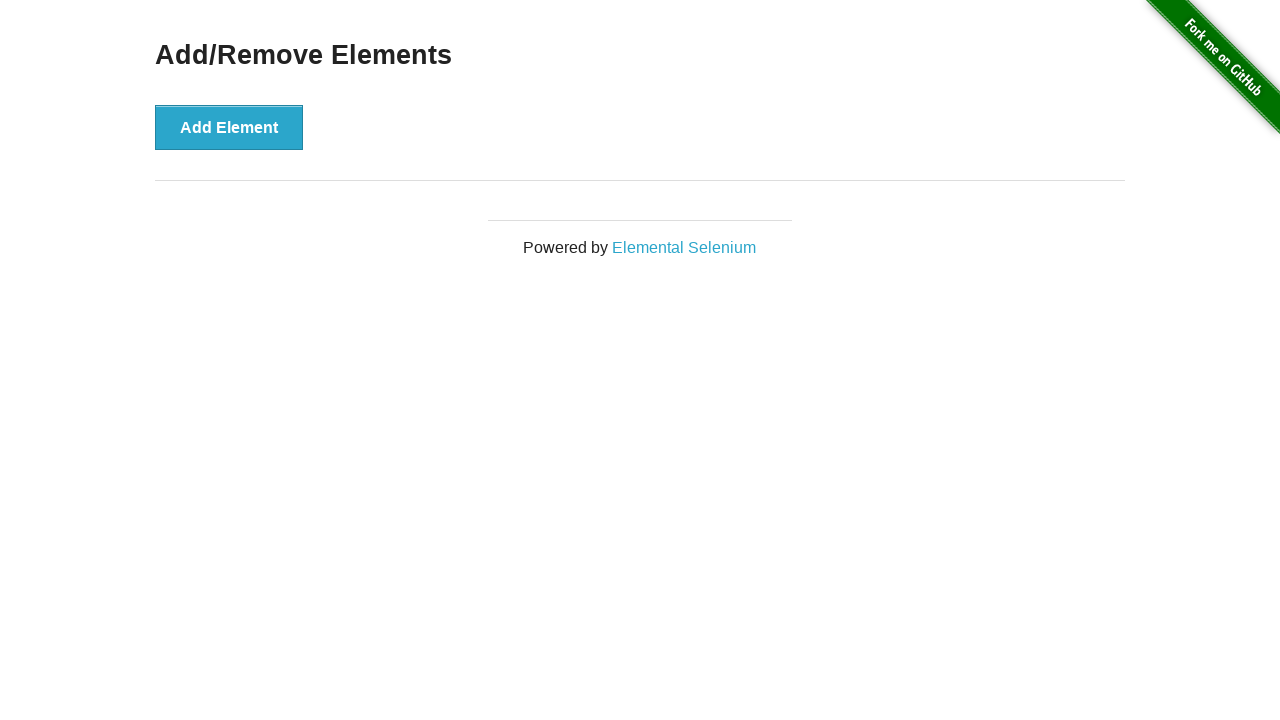